Tests that todo data persists after page reload, including completion state.

Starting URL: https://demo.playwright.dev/todomvc

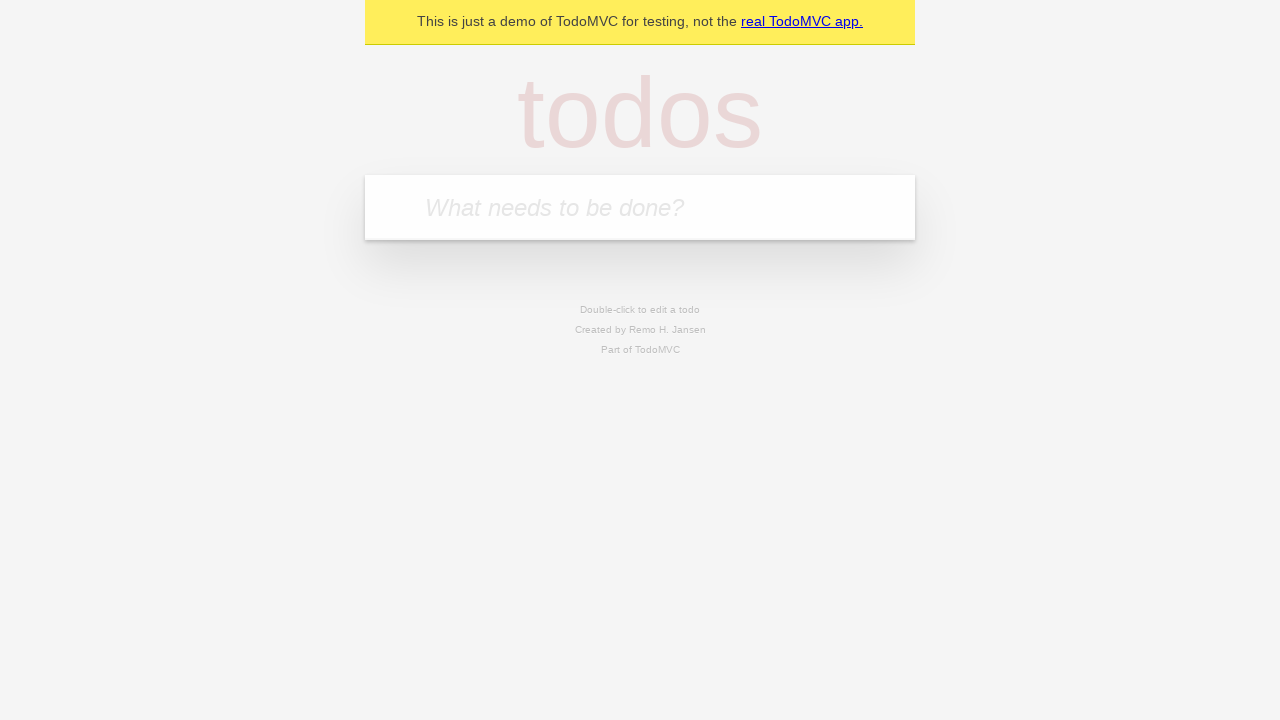

Filled todo input with 'buy some cheese' on internal:attr=[placeholder="What needs to be done?"i]
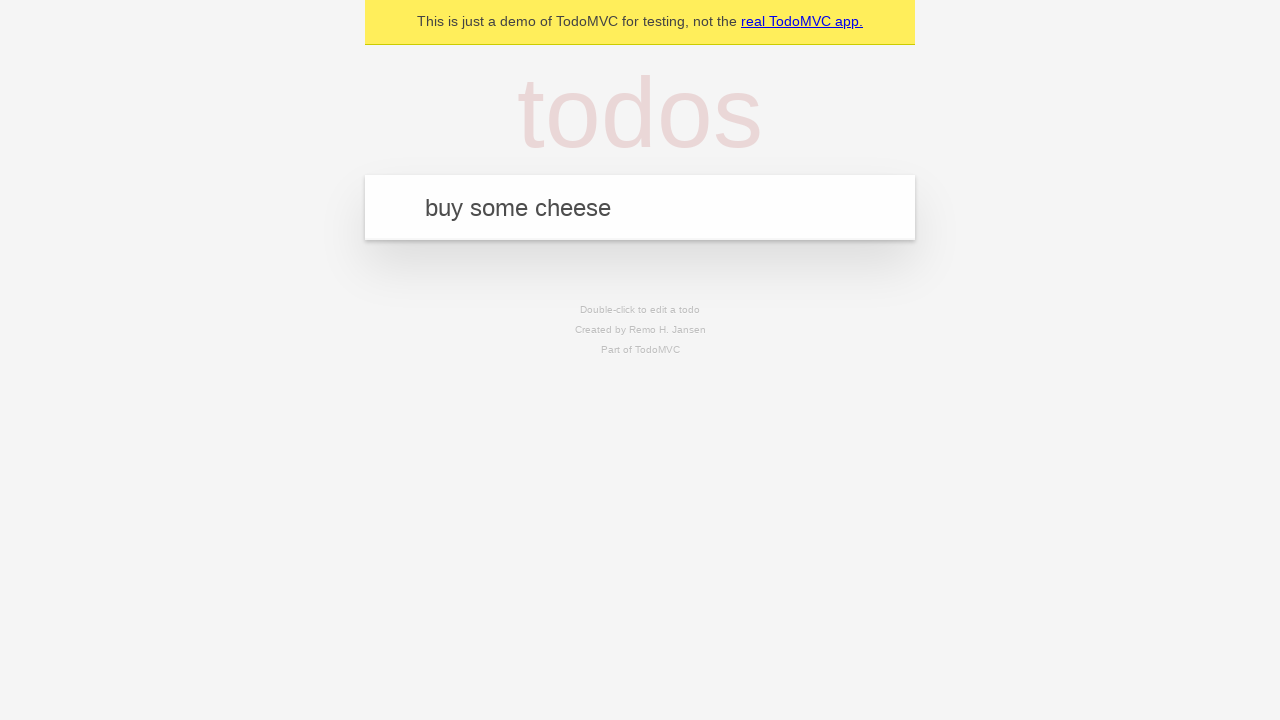

Pressed Enter to create first todo item on internal:attr=[placeholder="What needs to be done?"i]
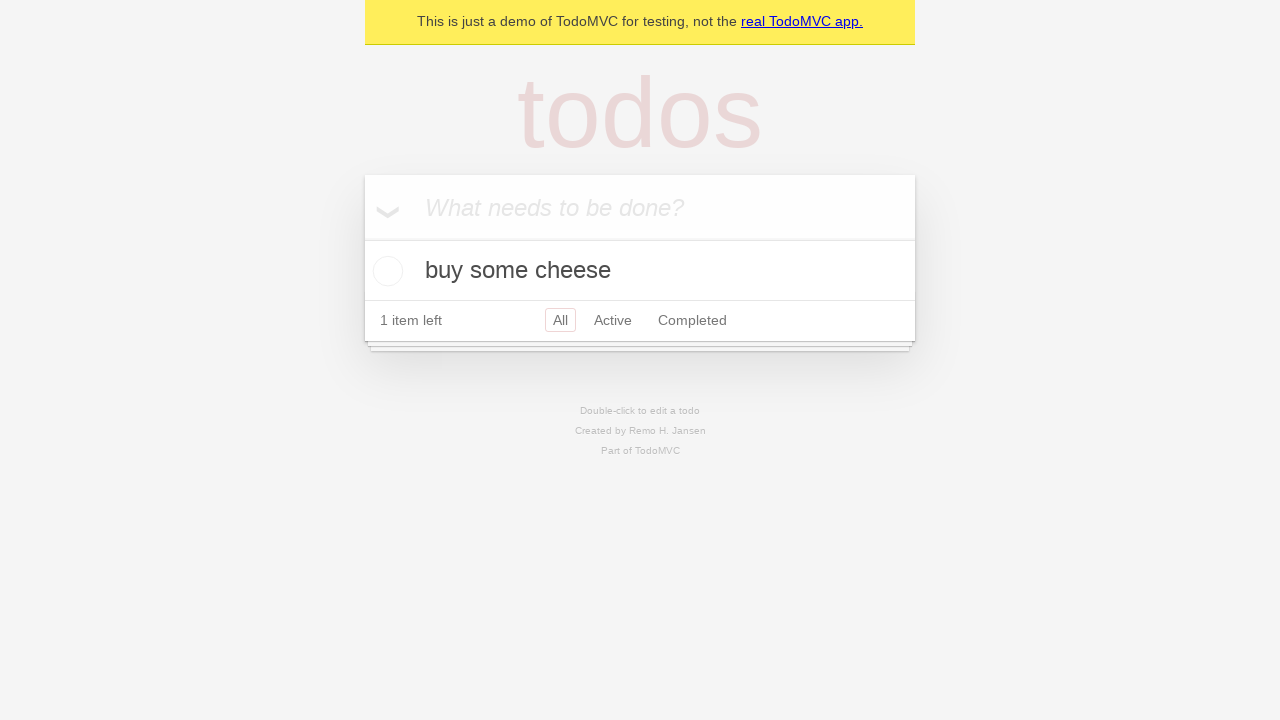

Filled todo input with 'feed the cat' on internal:attr=[placeholder="What needs to be done?"i]
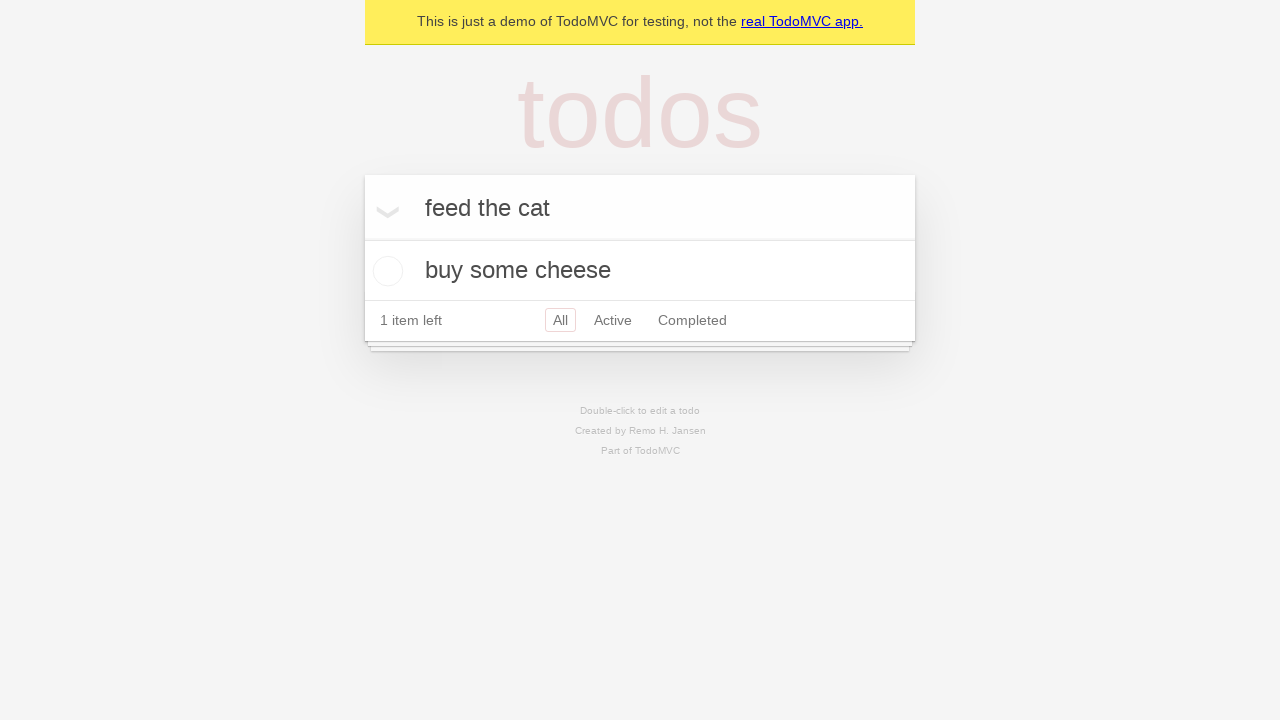

Pressed Enter to create second todo item on internal:attr=[placeholder="What needs to be done?"i]
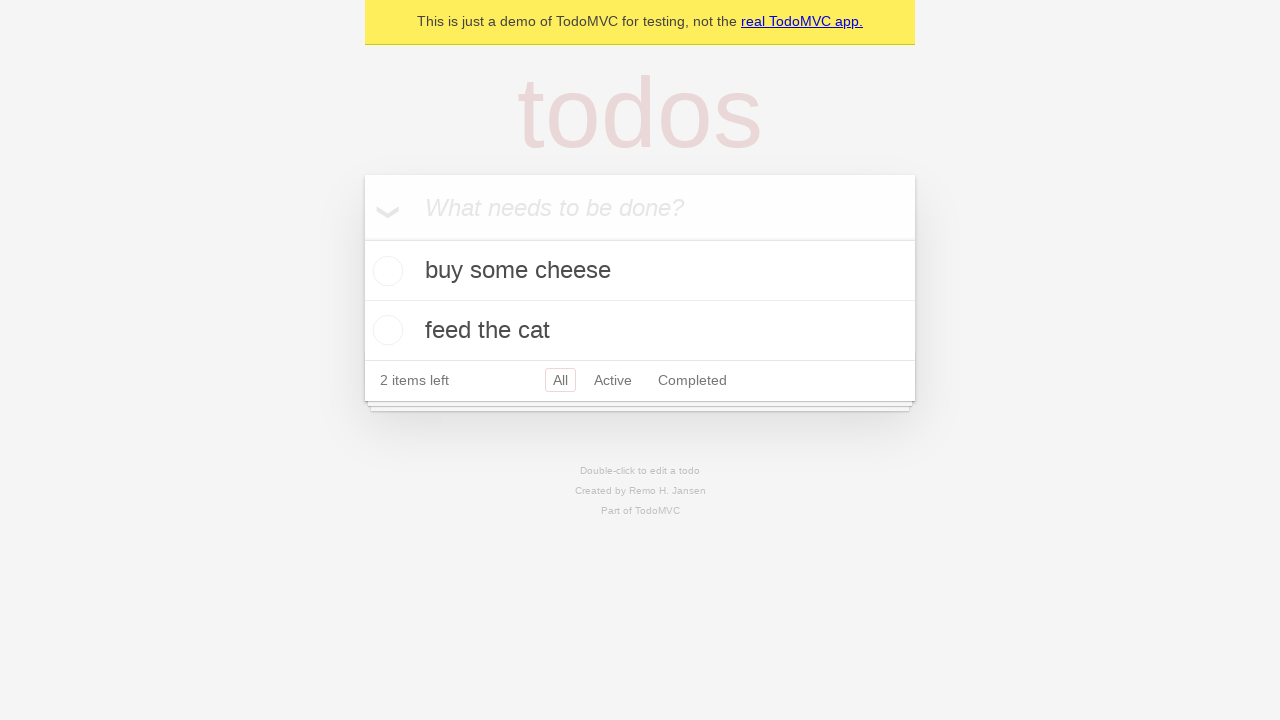

Checked the first todo item checkbox at (385, 271) on internal:testid=[data-testid="todo-item"s] >> nth=0 >> internal:role=checkbox
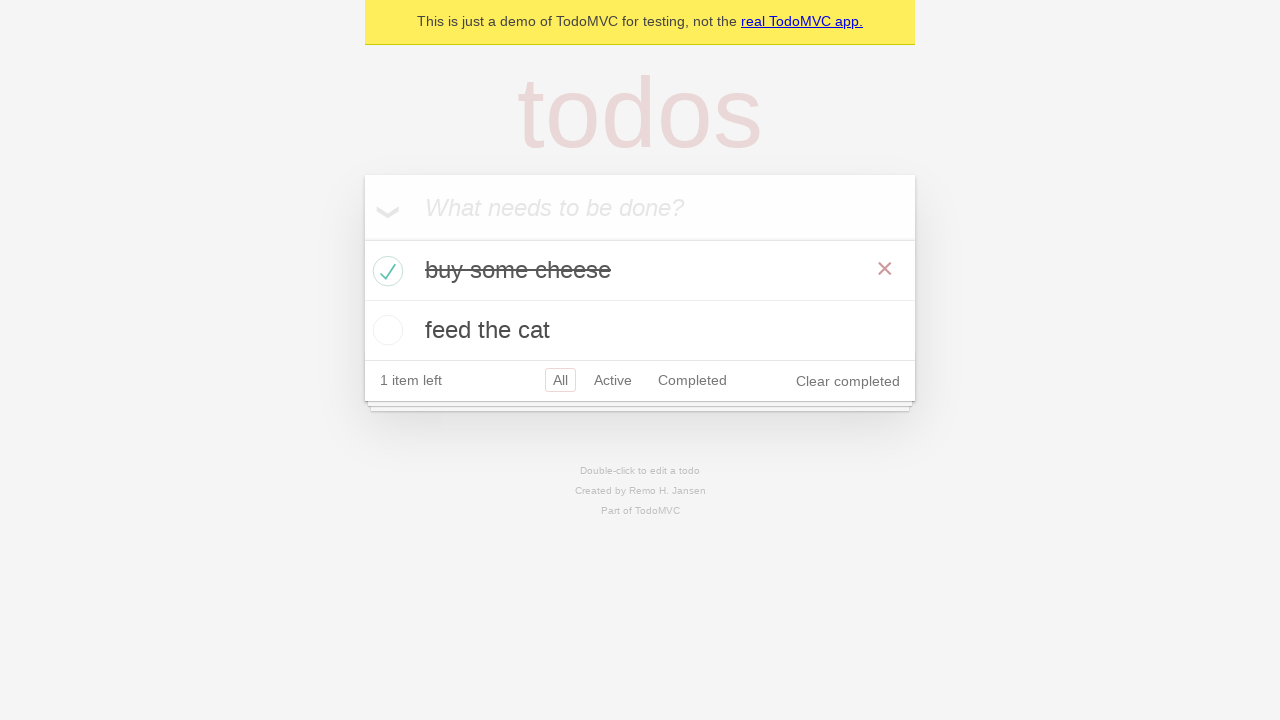

Reloaded the page
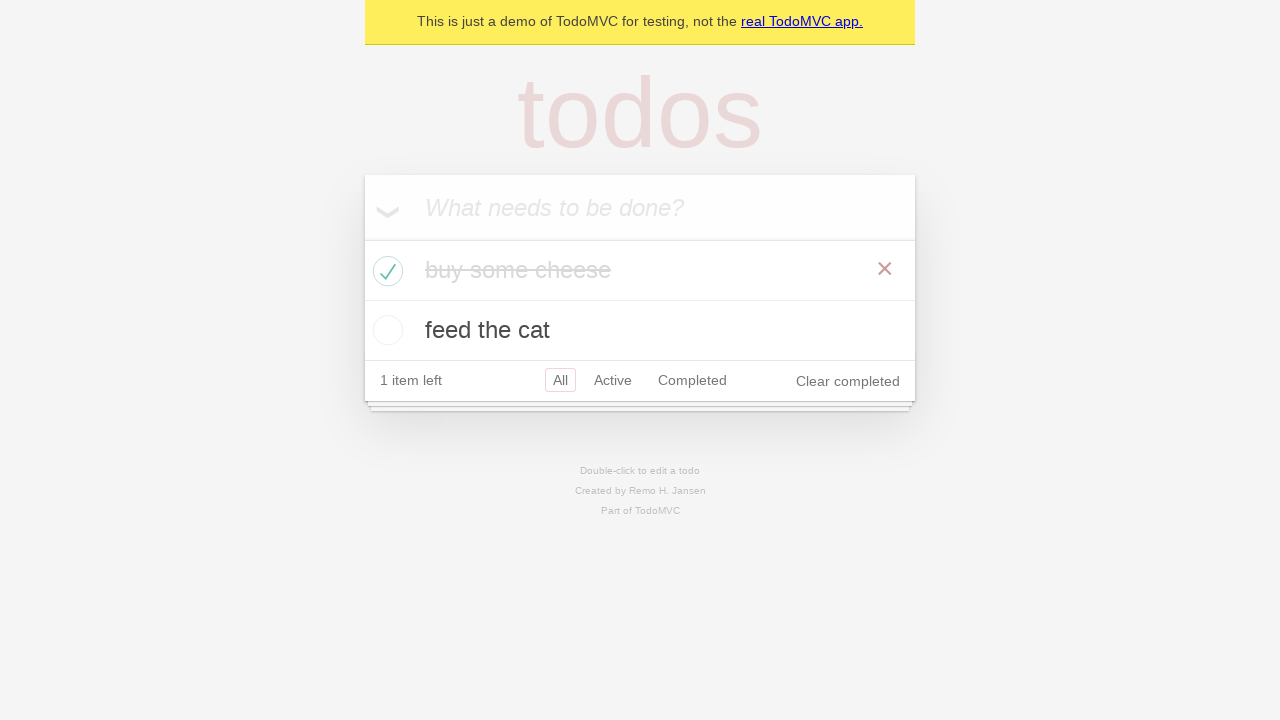

Waited for todo items to load after page reload
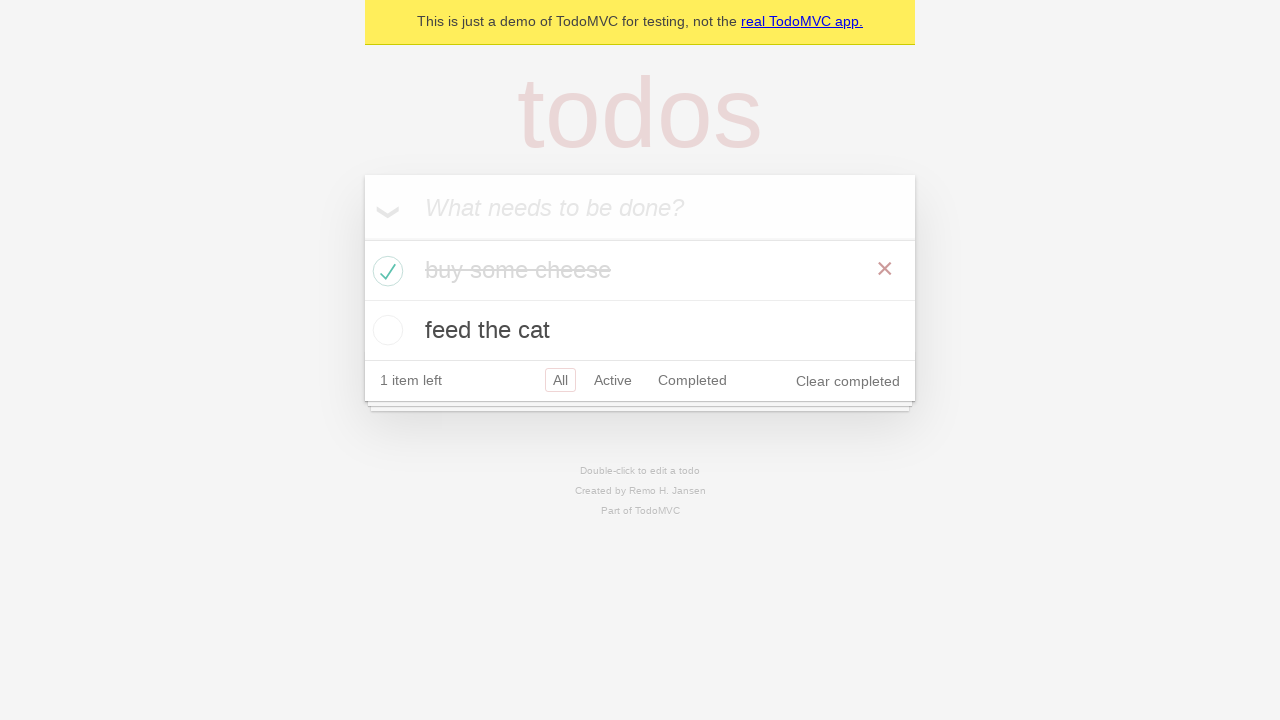

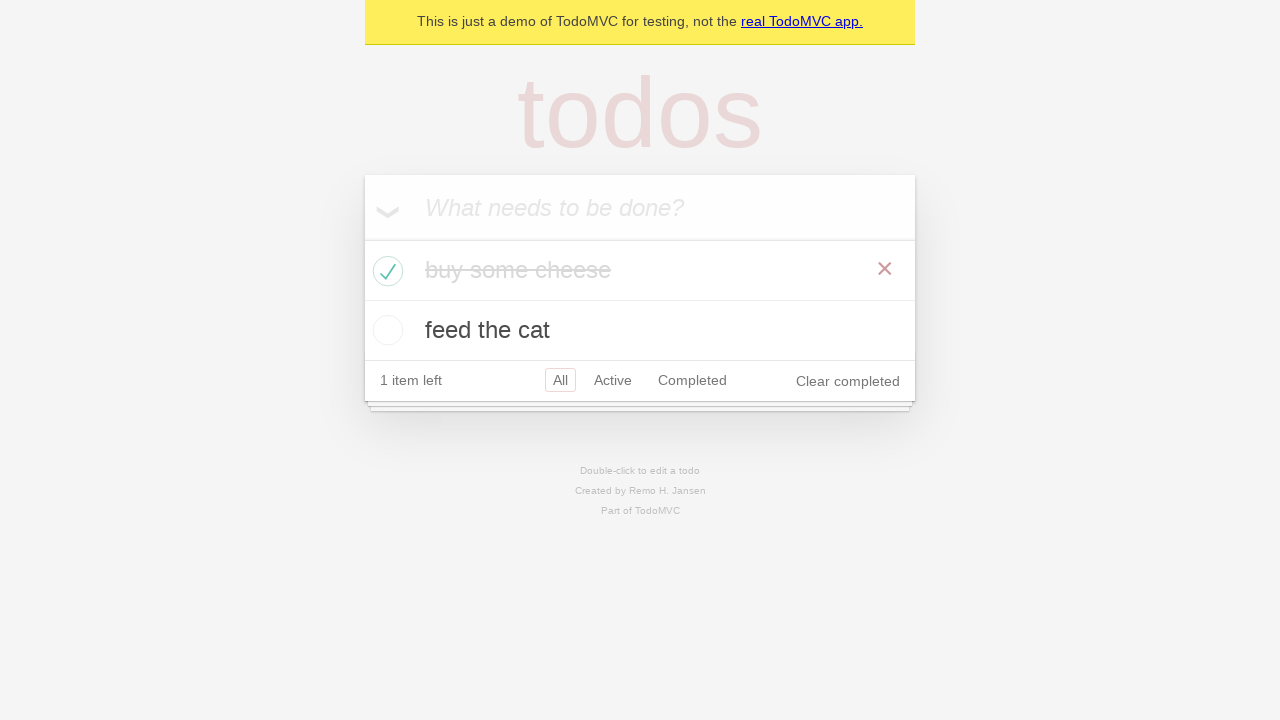